Navigates to the Selenium website, maximizes the browser window, and verifies the page title contains expected text

Starting URL: https://selenium.dev/

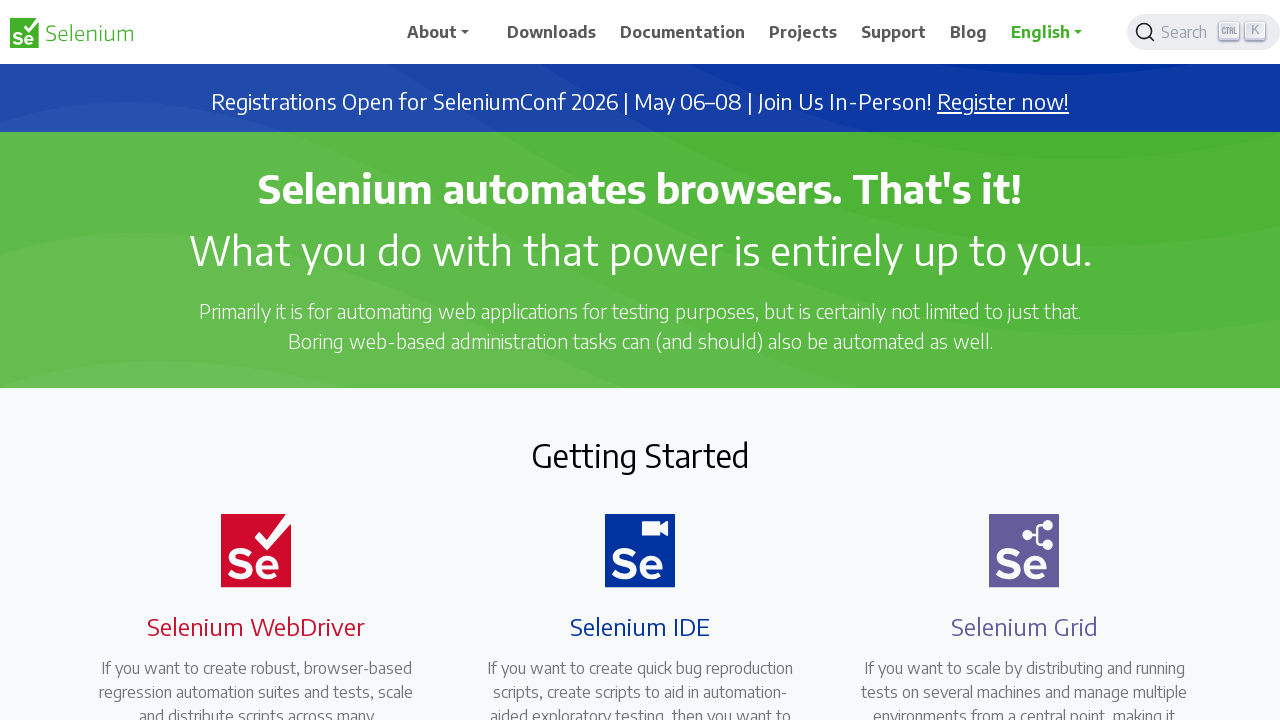

Navigated to Selenium website
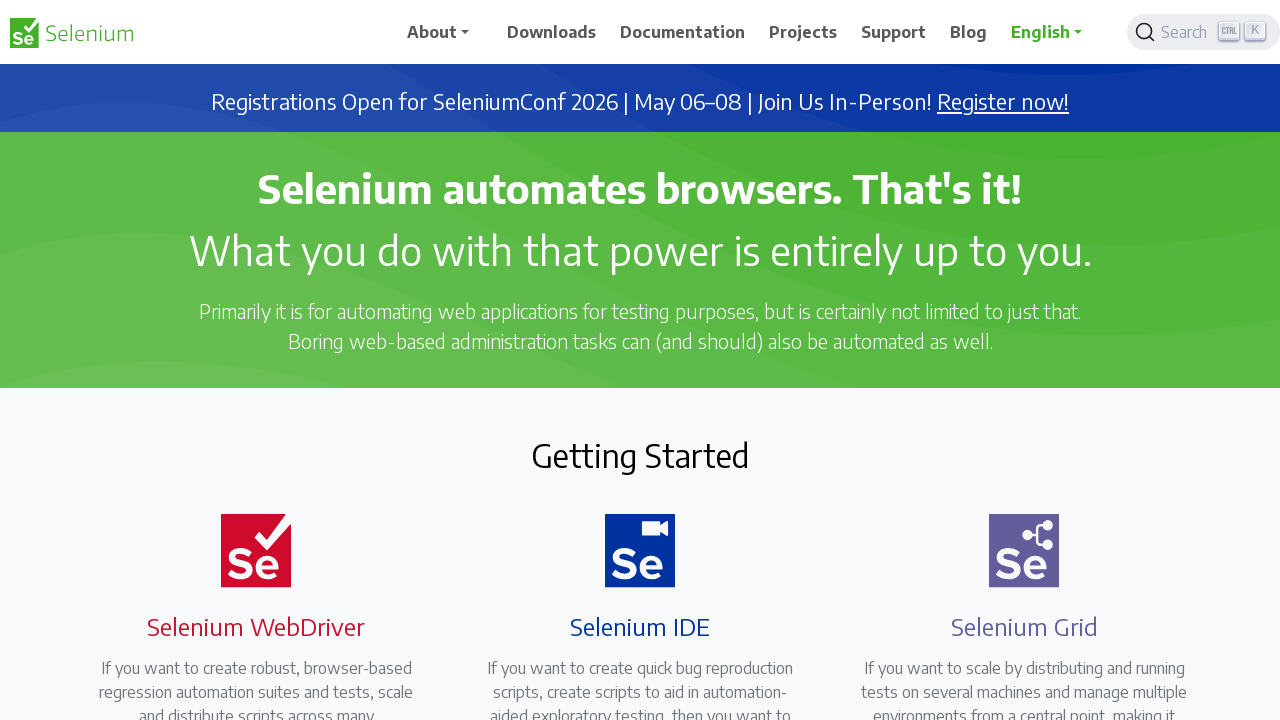

Maximized browser window to 1920x1080
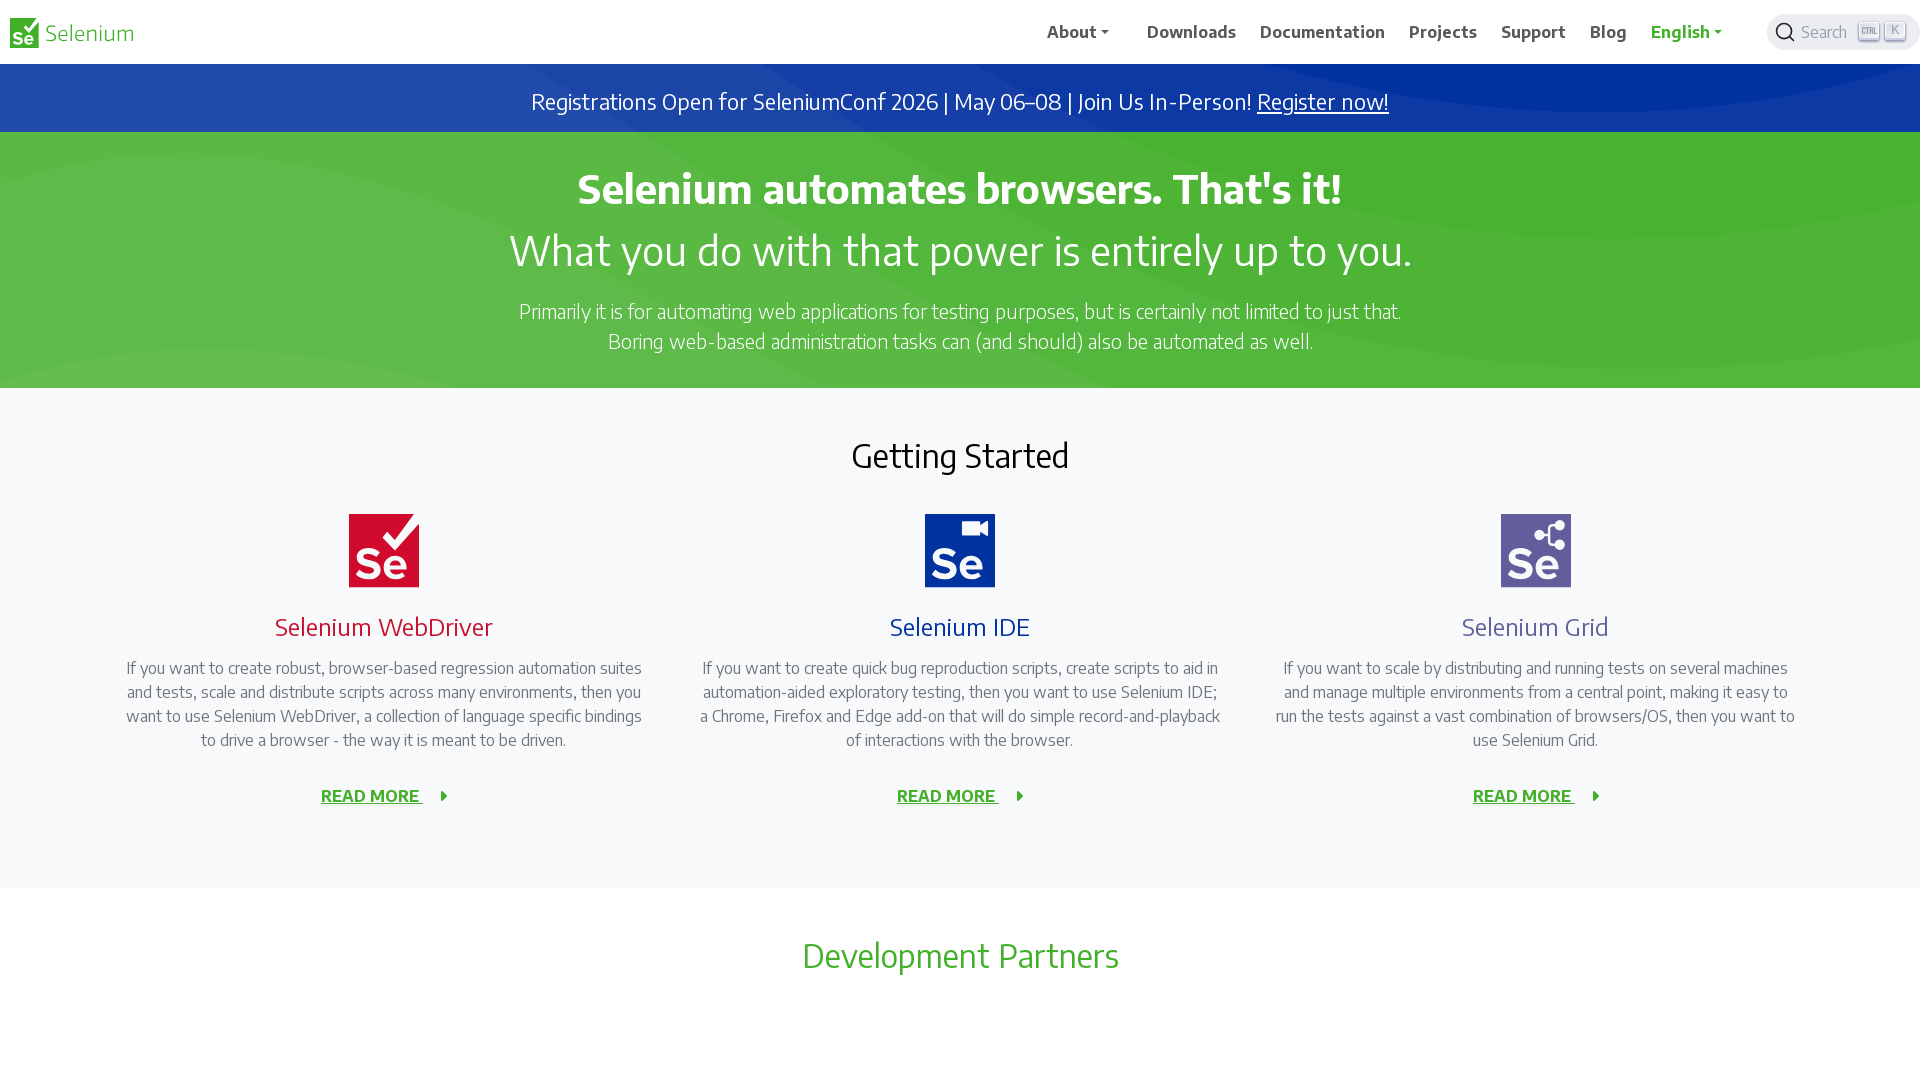

Retrieved page title: Selenium
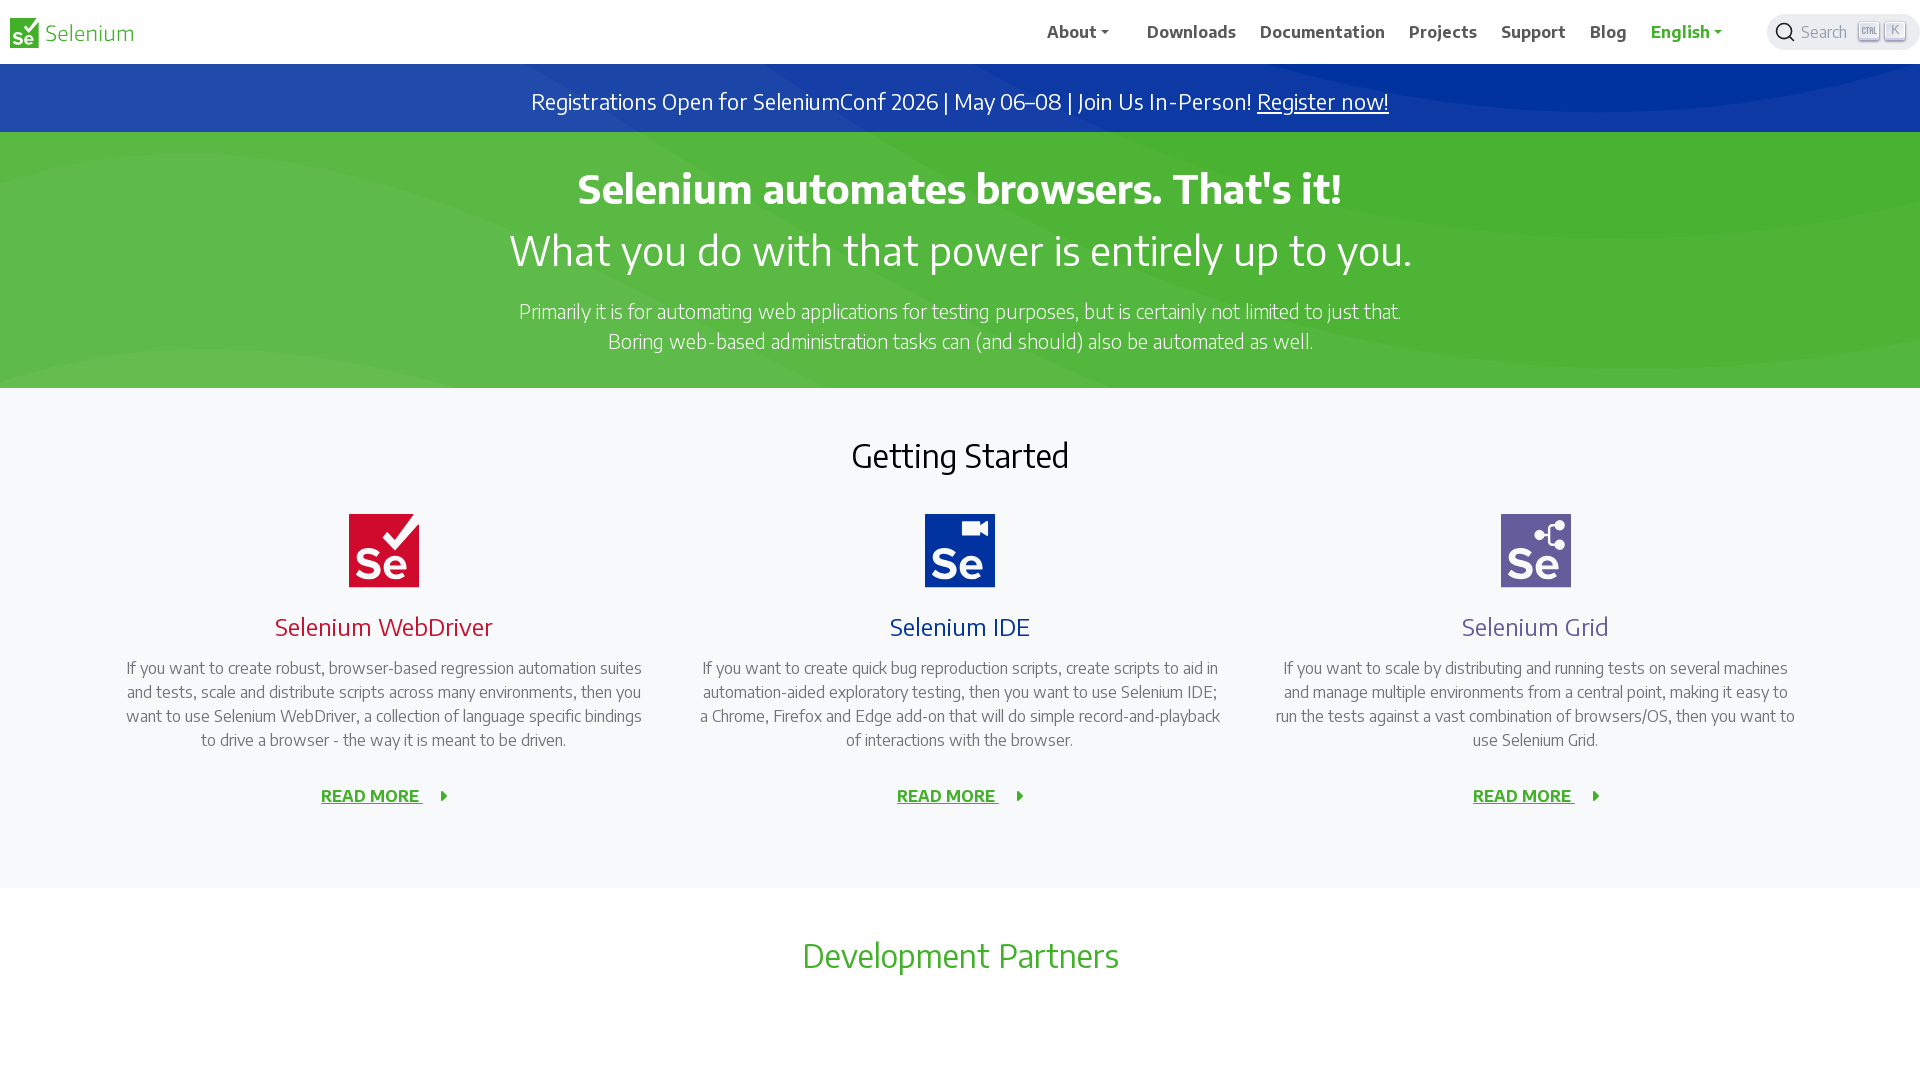

Verified page title contains 'Selenium'
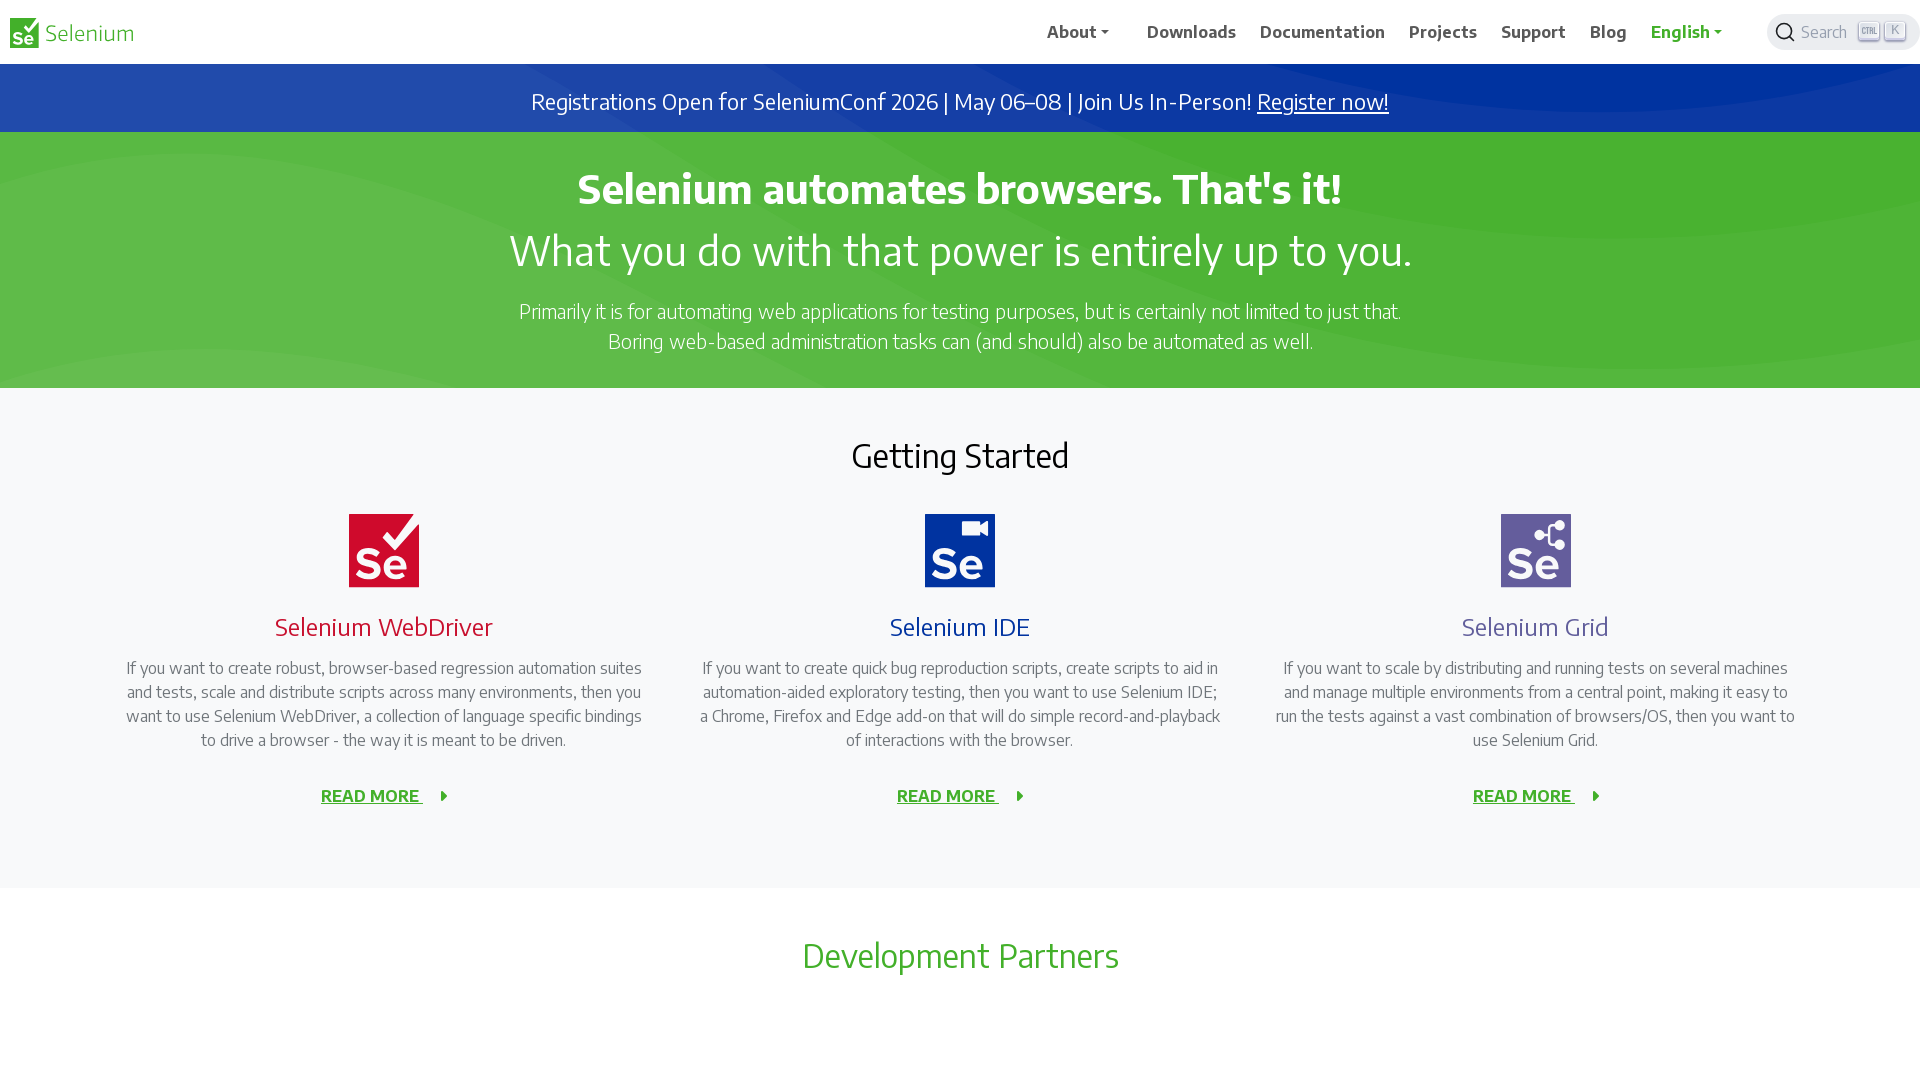

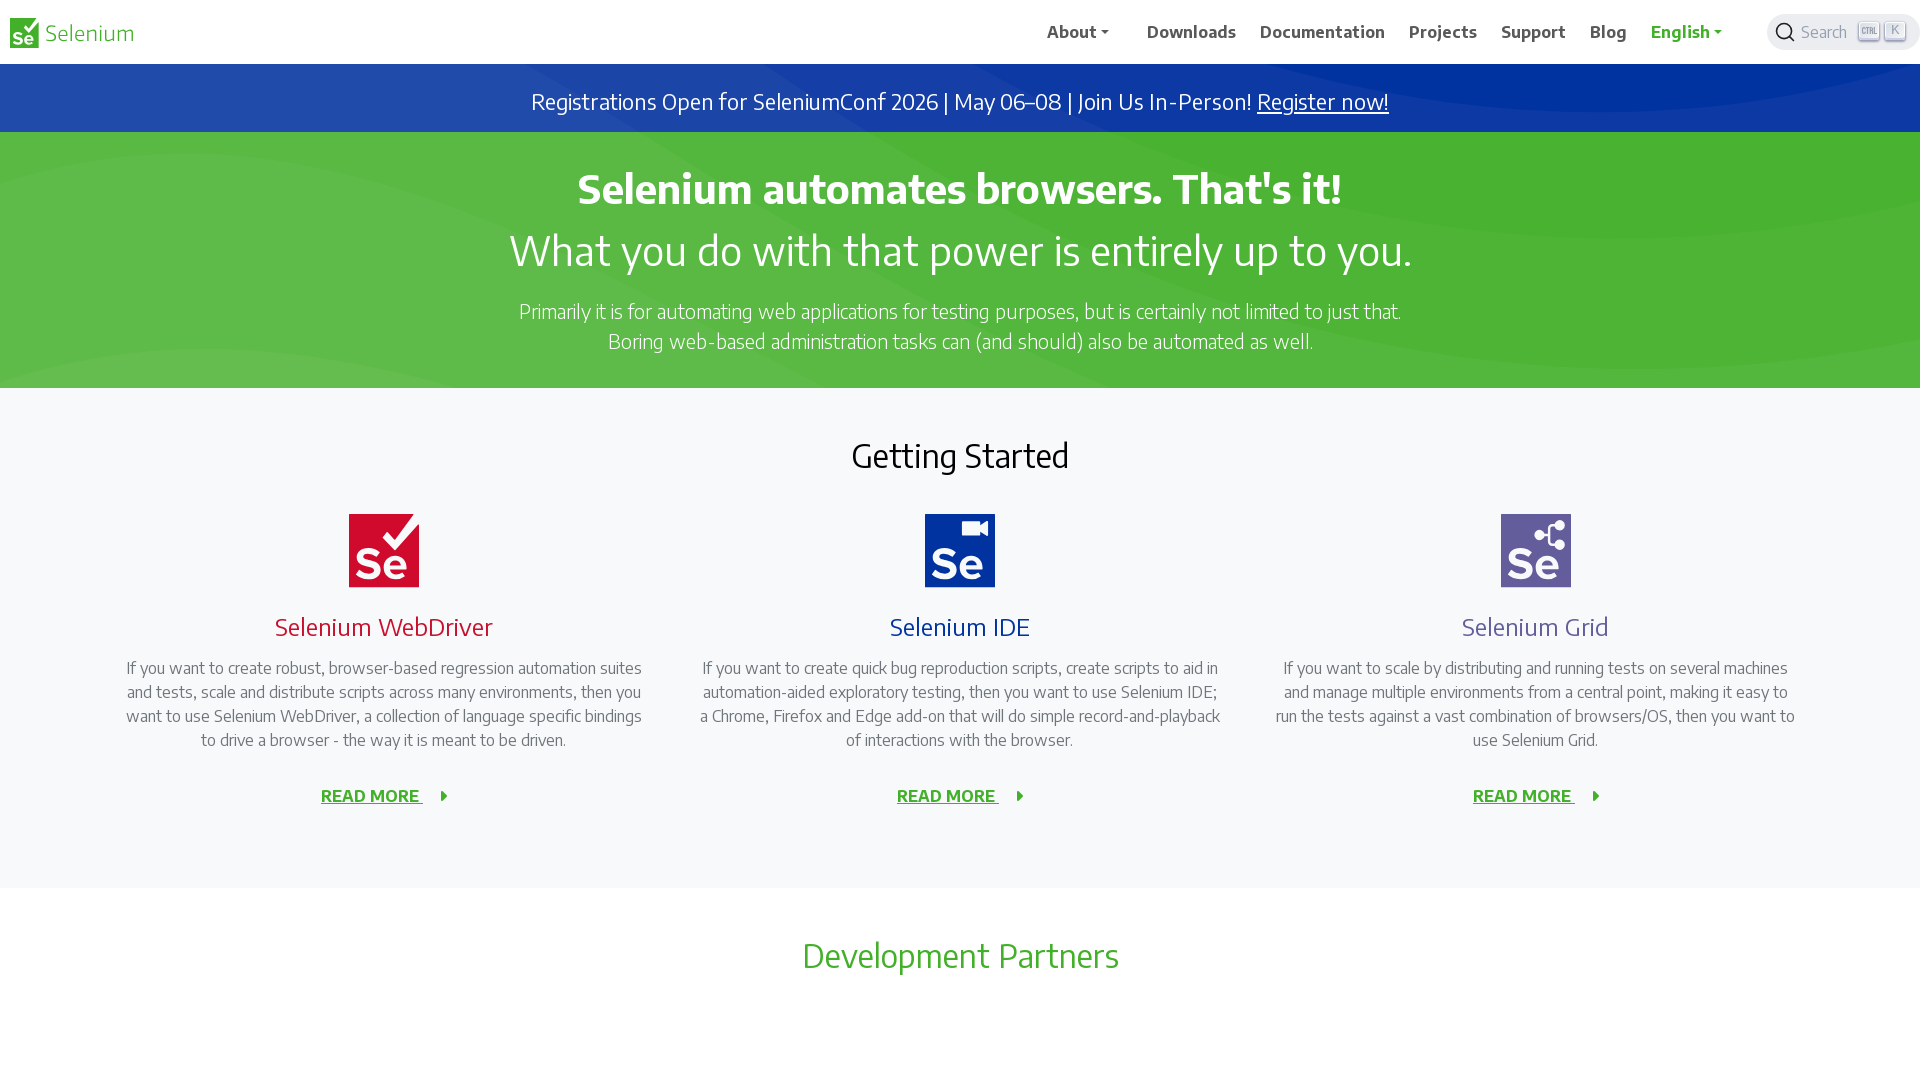